Tests that a number input field correctly rejects invalid character combinations like multiple dots or multiple 'e' characters.

Starting URL: https://the-internet.herokuapp.com/inputs

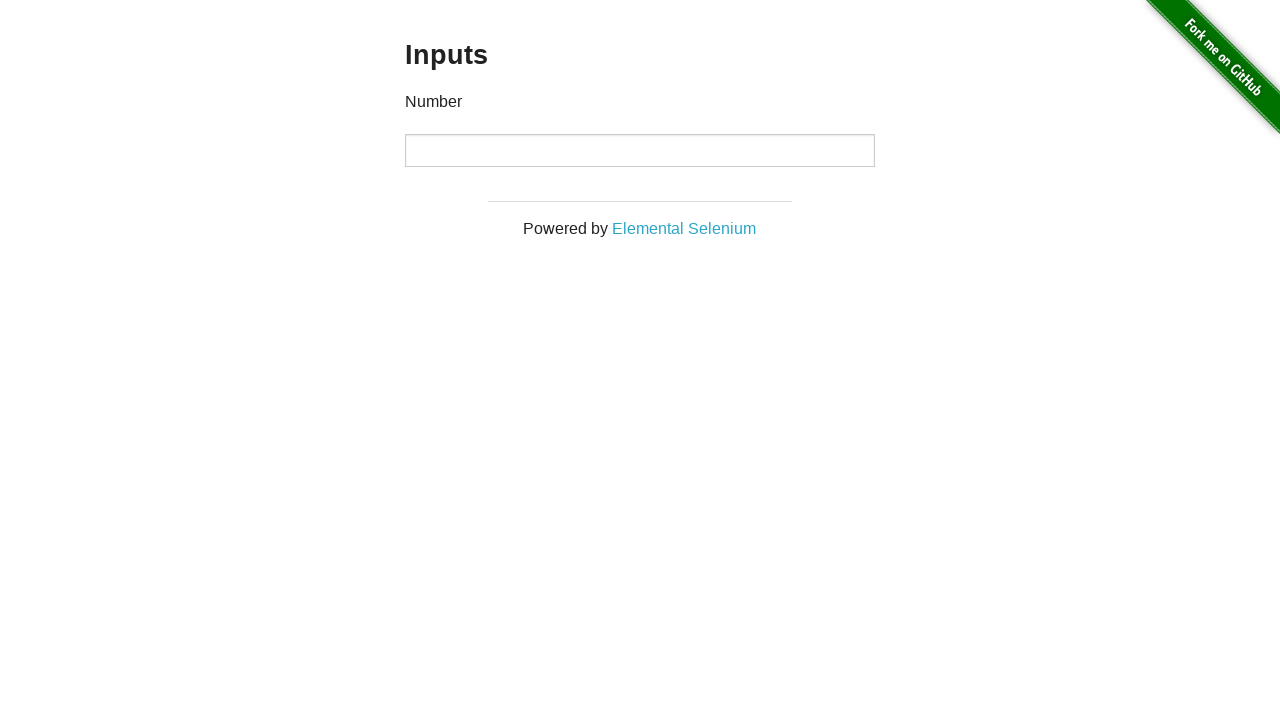

Navigated to the input test page
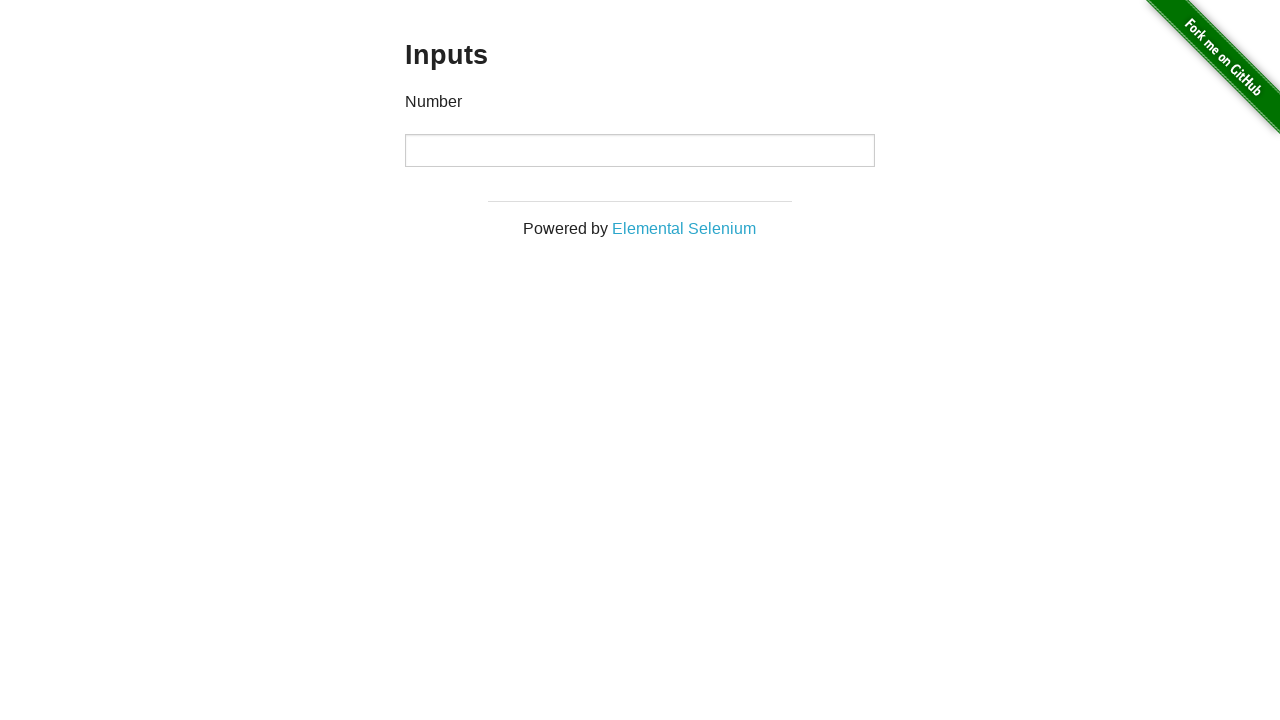

Located the number input field
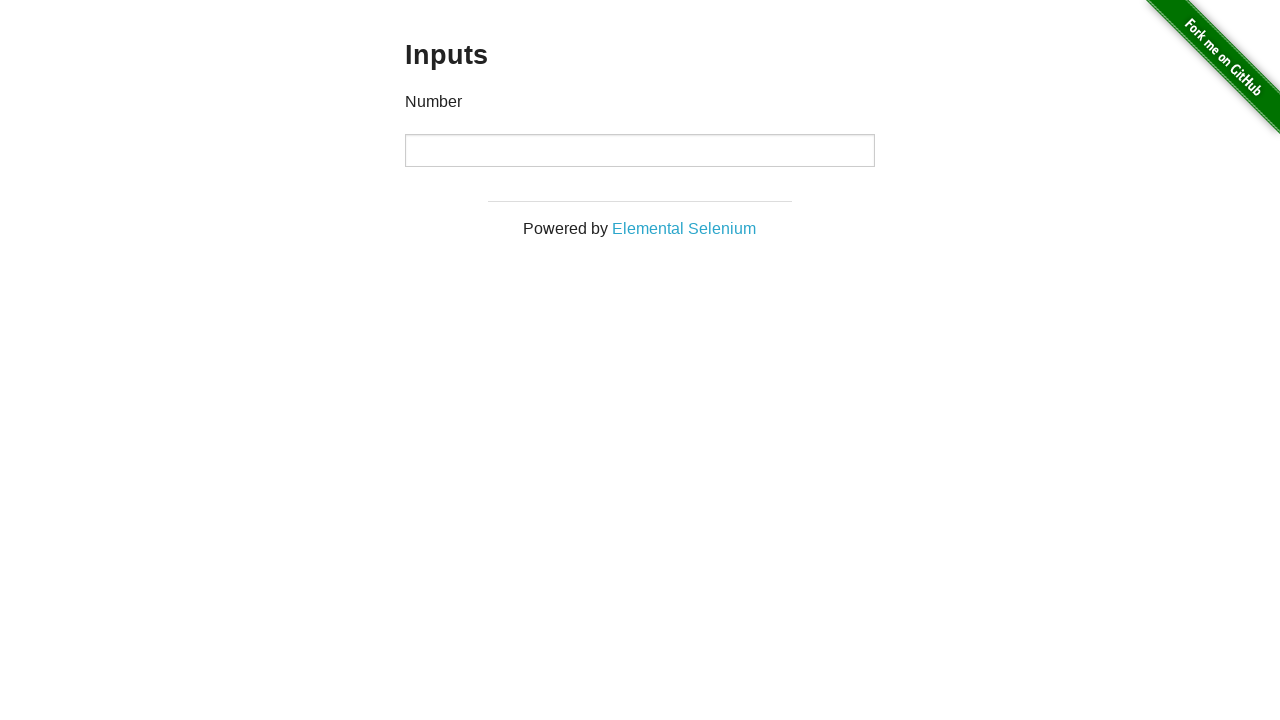

Clicked on the number input field at (640, 150) on xpath=//div[@class='example']/input
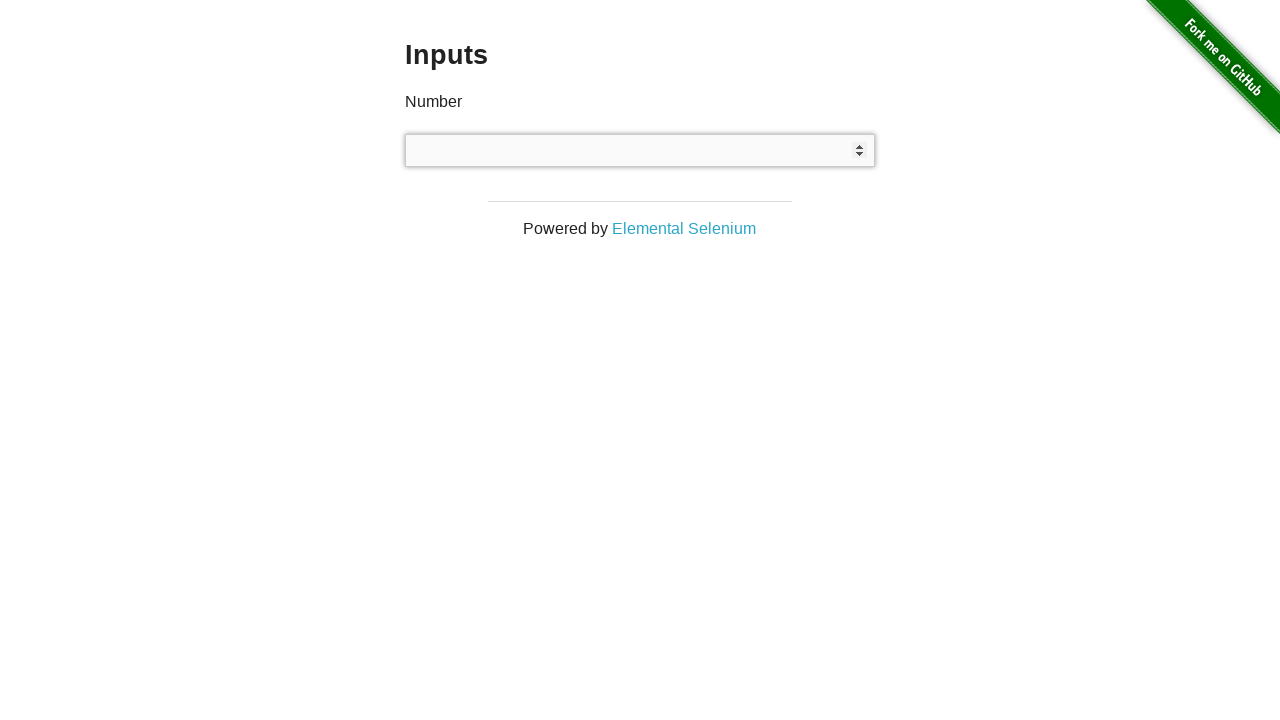

Cleared the input field on xpath=//div[@class='example']/input
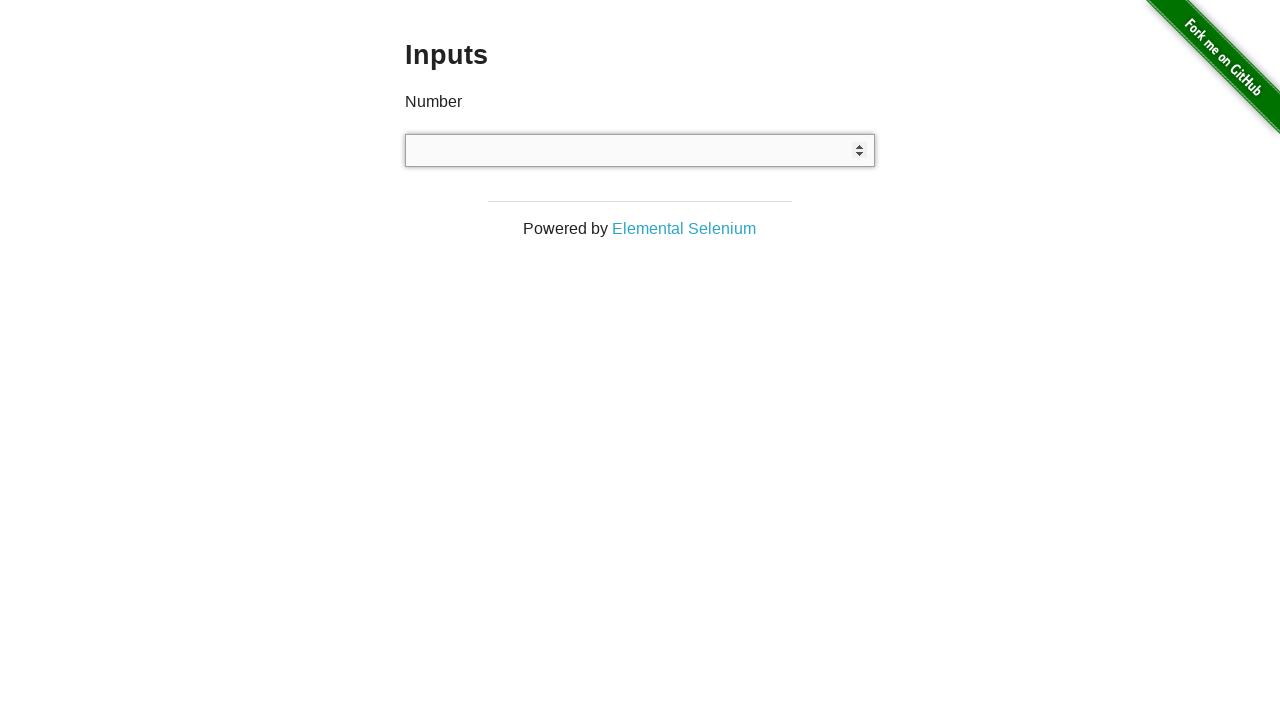

Typed 'e.' combination to test rejection of invalid character sequence on xpath=//div[@class='example']/input
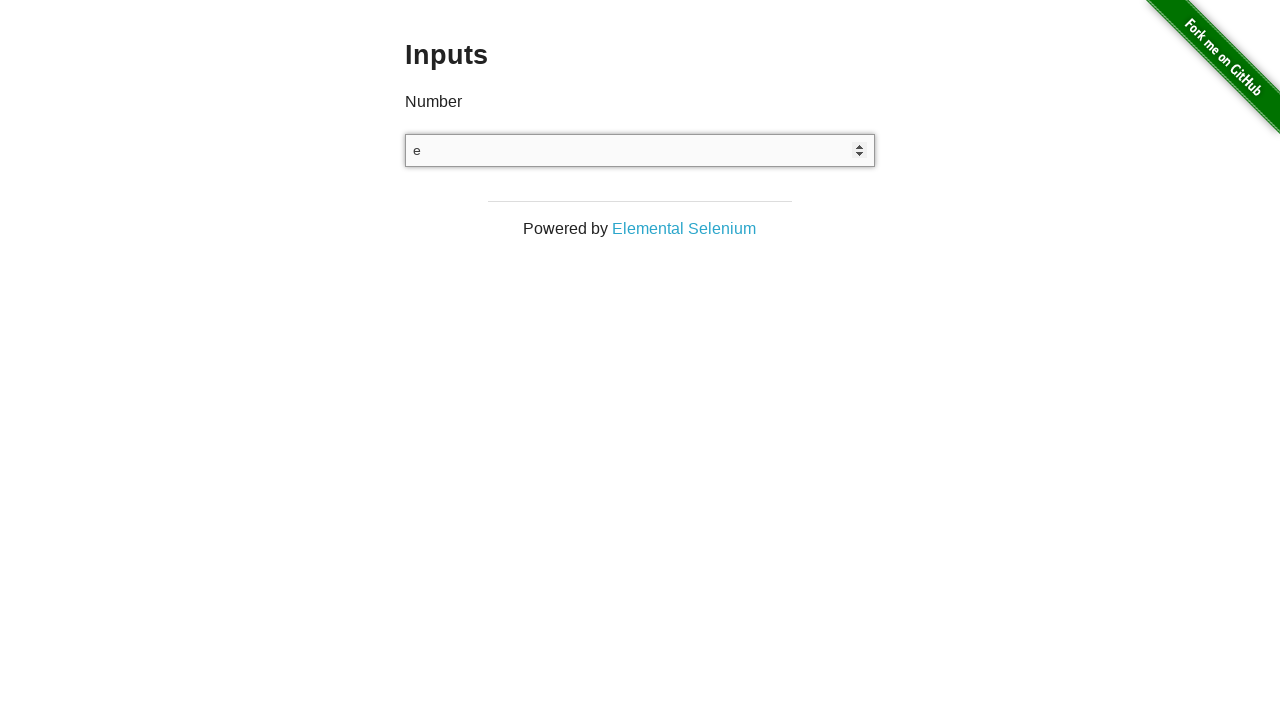

Cleared the input field on xpath=//div[@class='example']/input
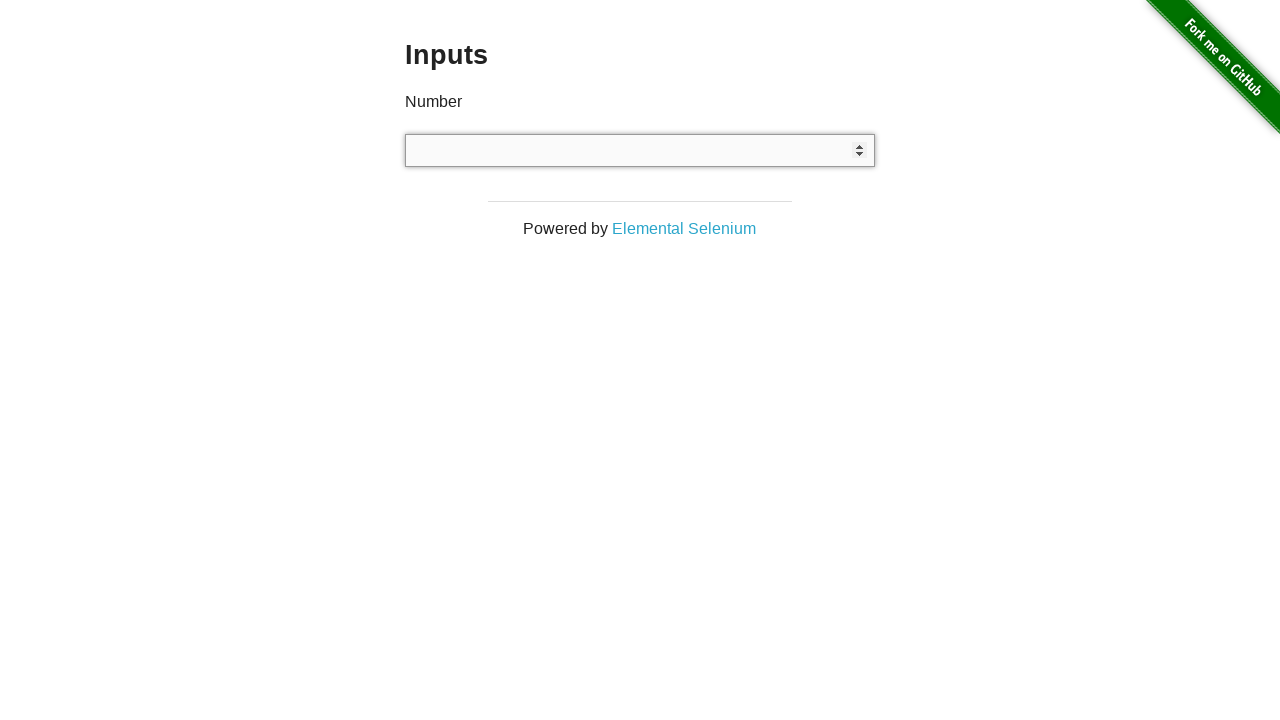

Typed 'ee' combination to test rejection of multiple 'e' characters on xpath=//div[@class='example']/input
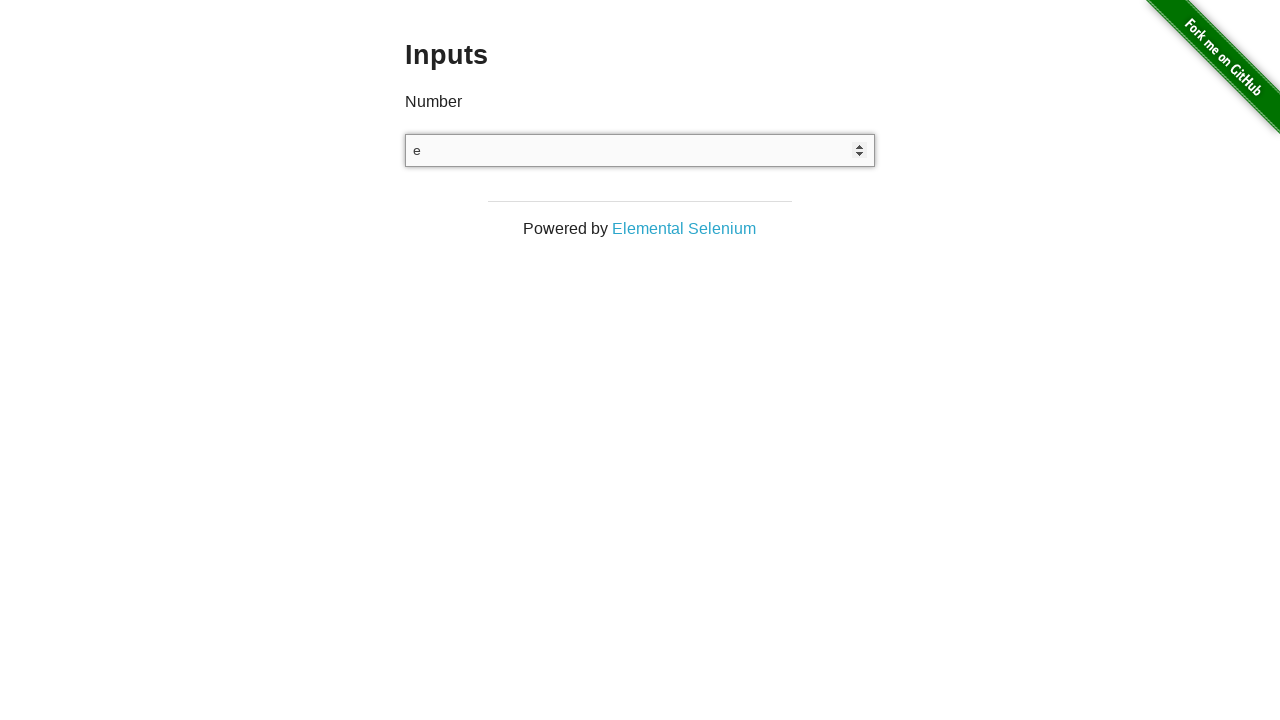

Cleared the input field on xpath=//div[@class='example']/input
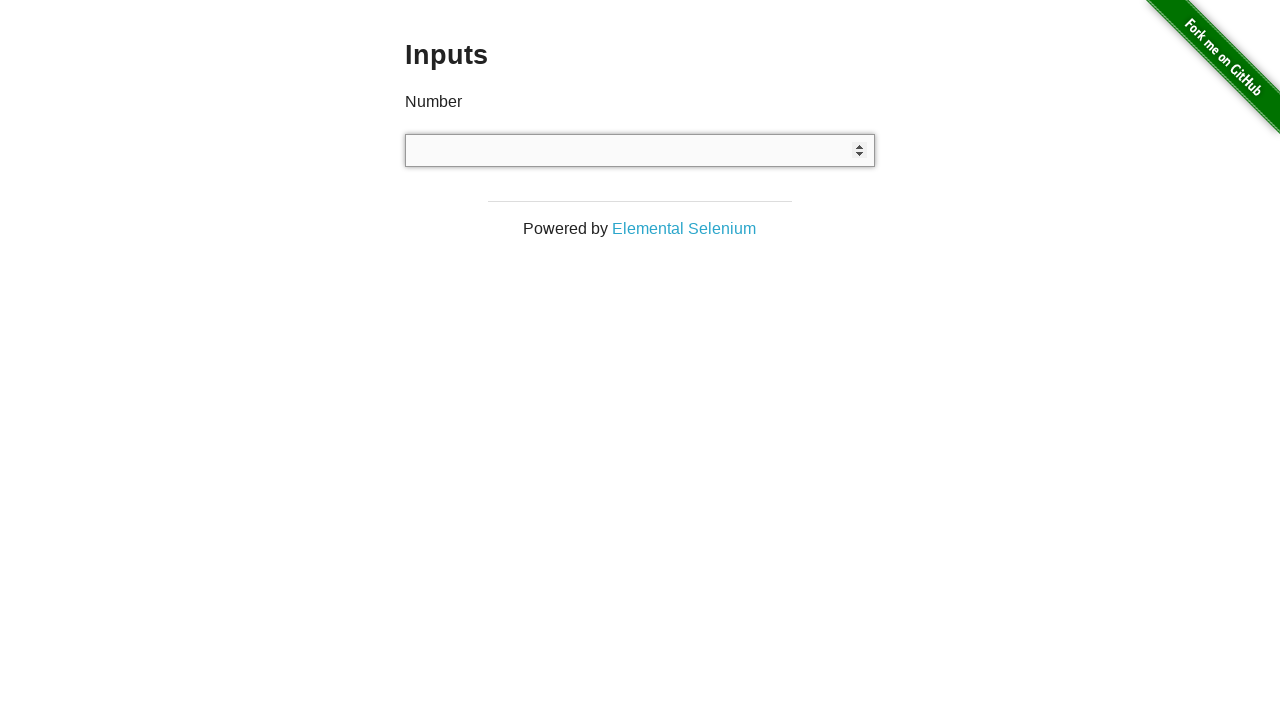

Typed '..' combination to test rejection of multiple dots on xpath=//div[@class='example']/input
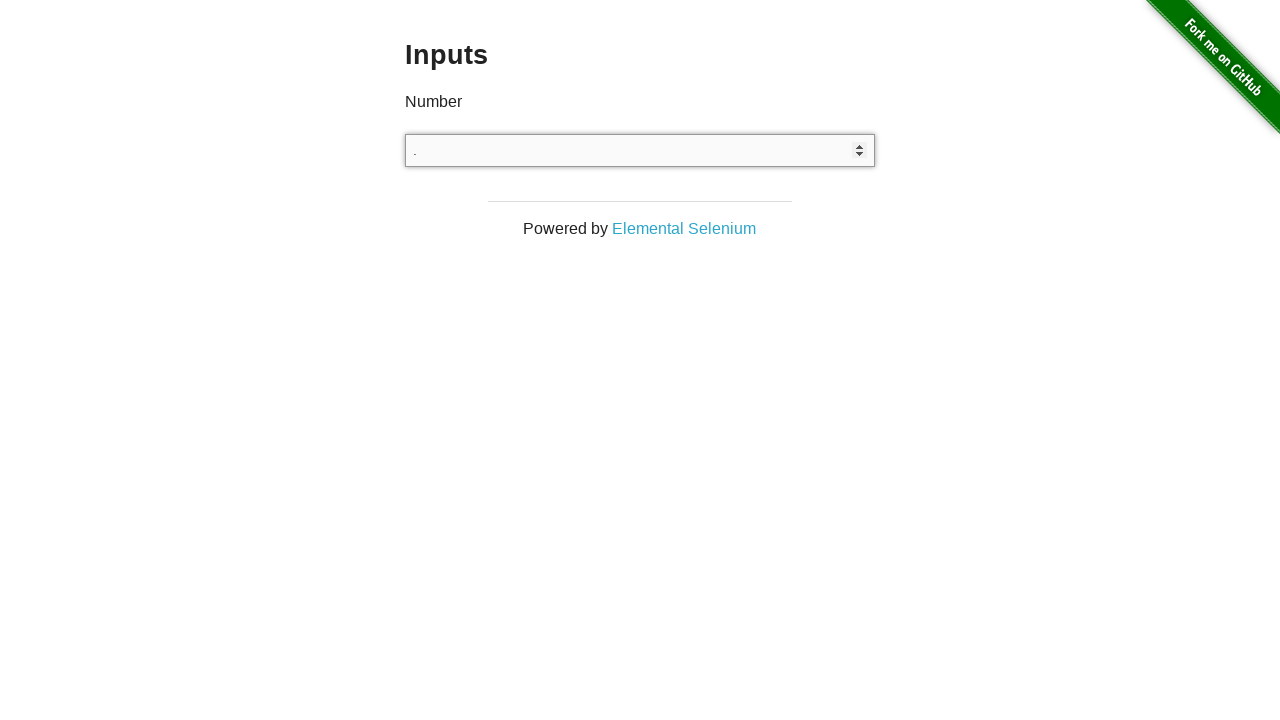

Cleared the input field at the end of test on xpath=//div[@class='example']/input
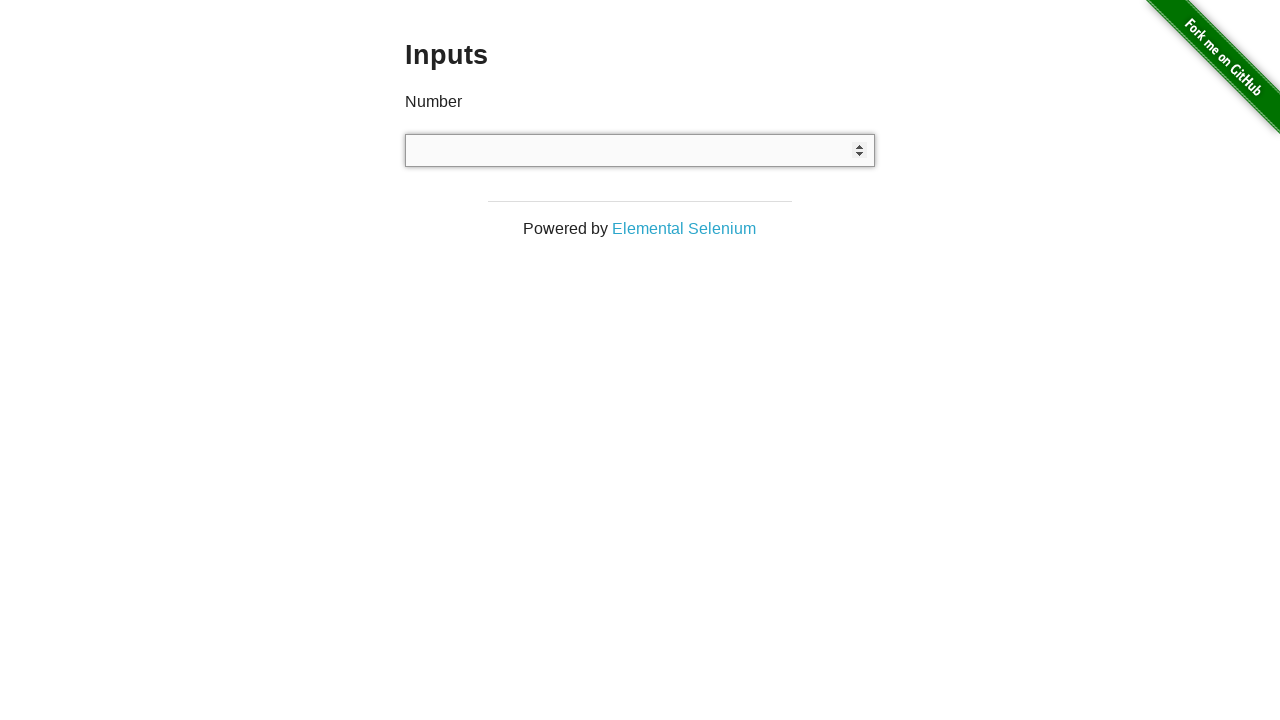

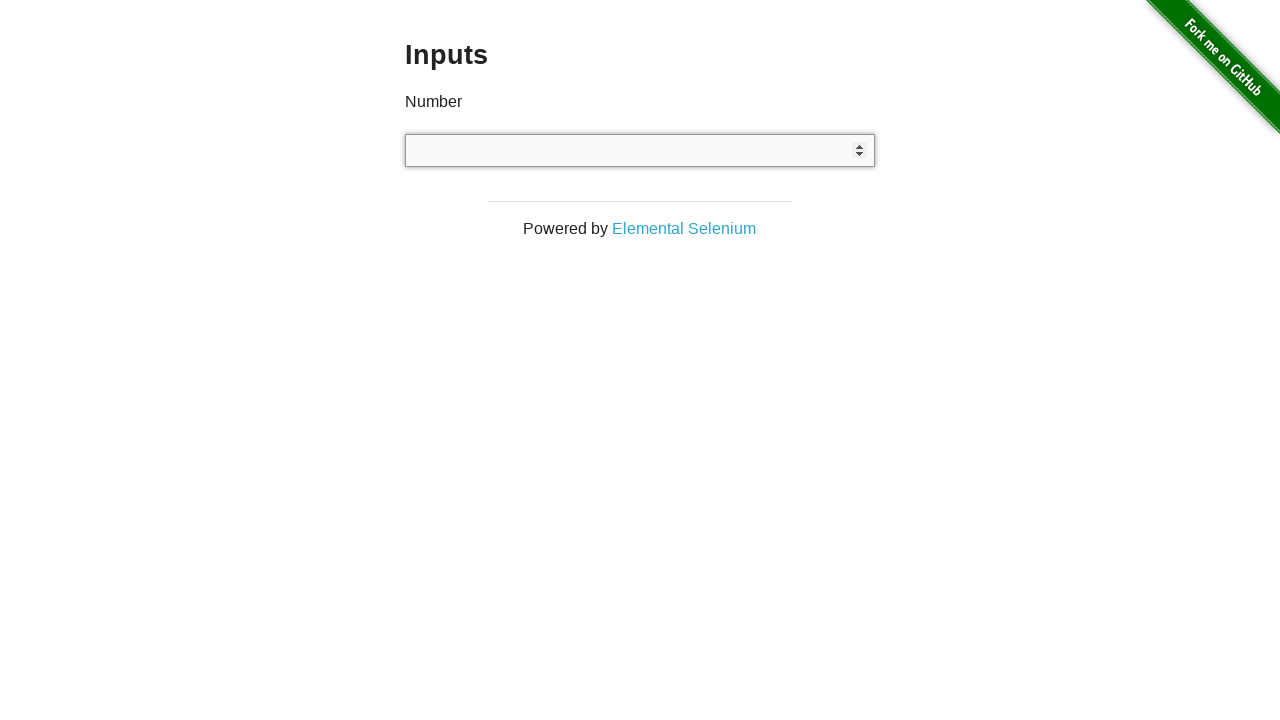